Launches Chrome browser, maximizes the window, and navigates to the Selenium downloads page

Starting URL: https://www.selenium.dev/downloads/

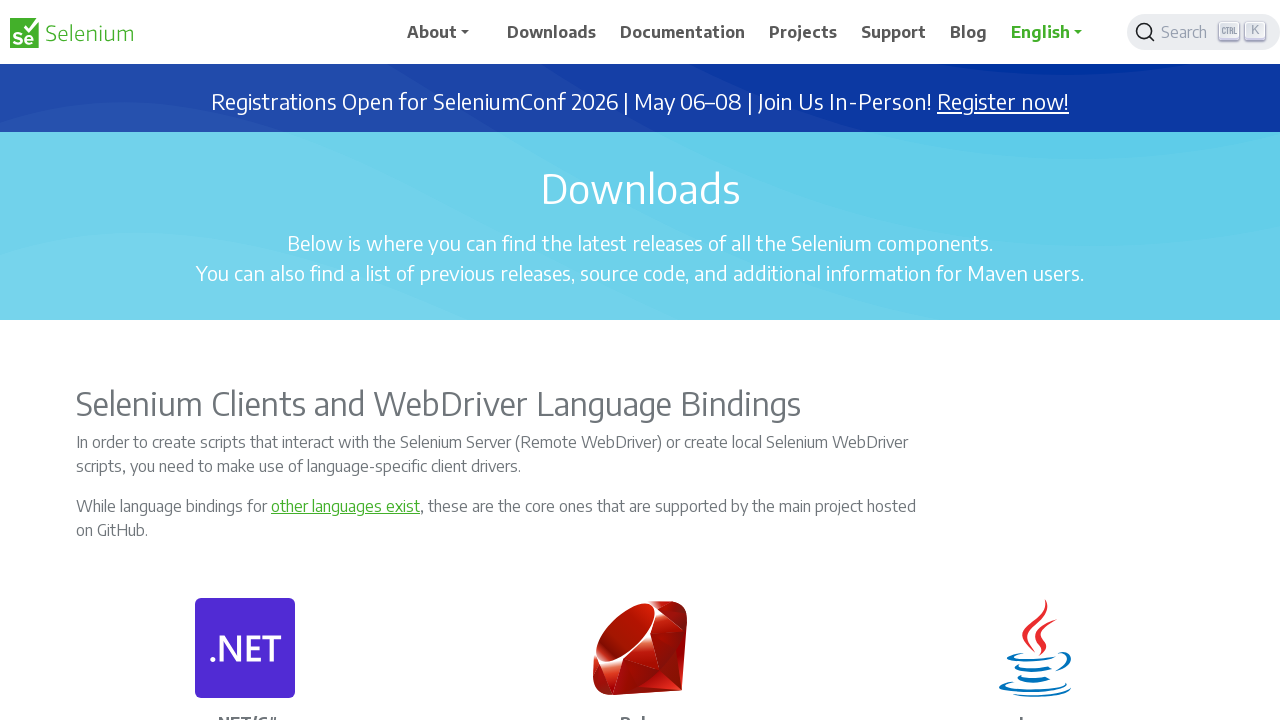

Set viewport size to 1920x1080 to maximize browser window
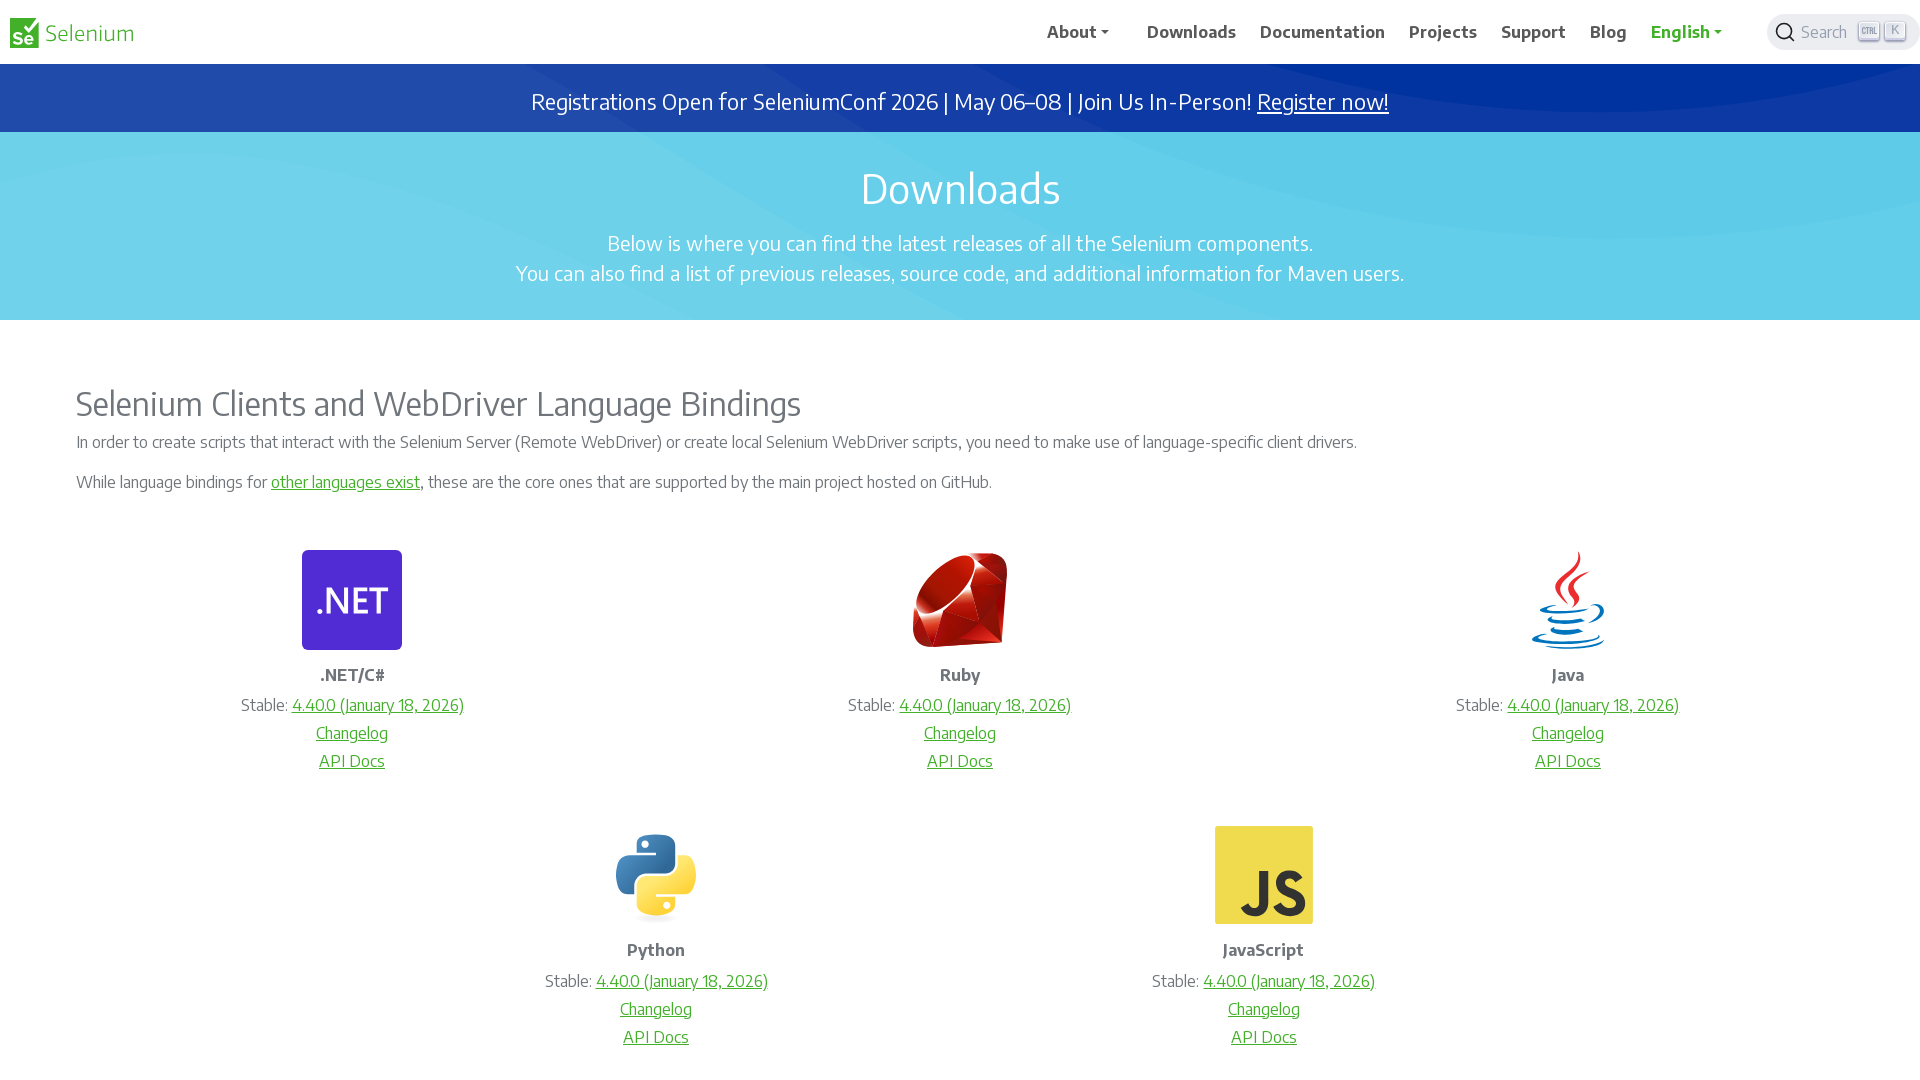

Waited for page to load (domcontentloaded state)
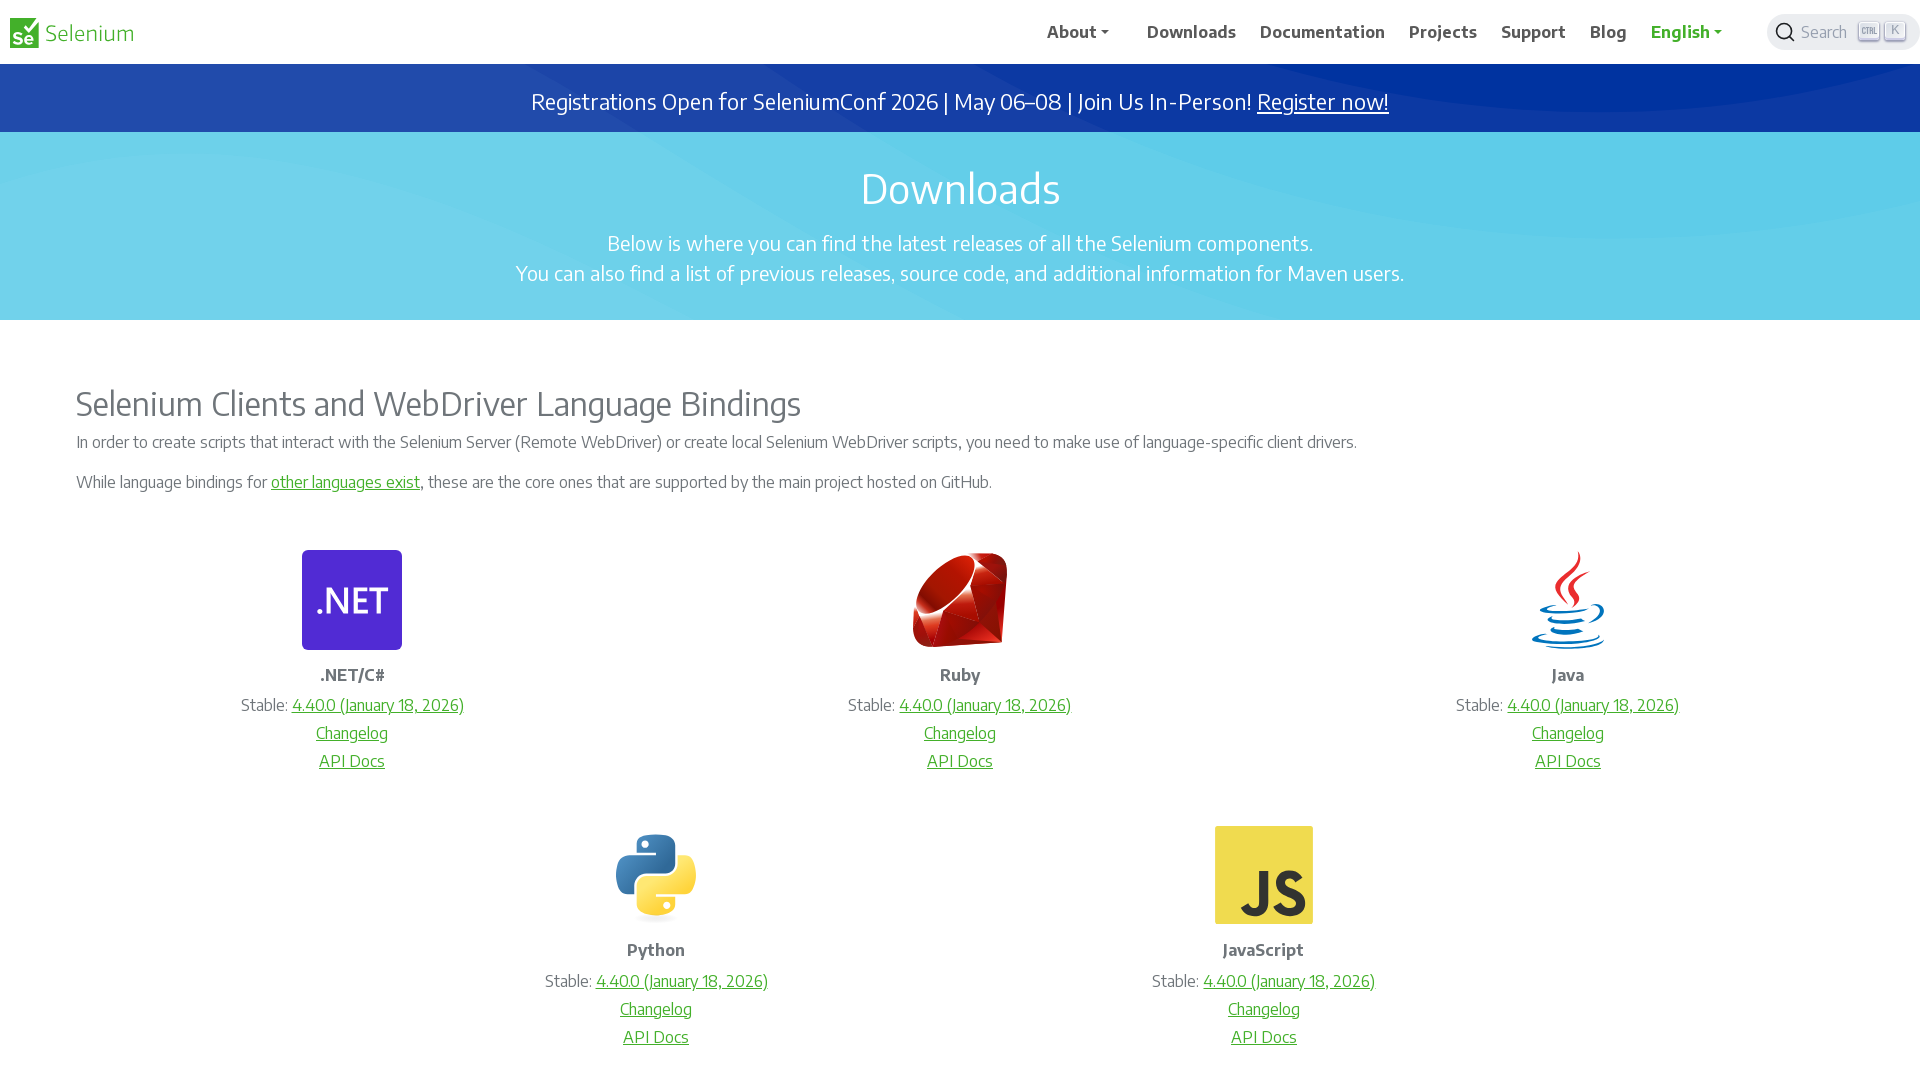

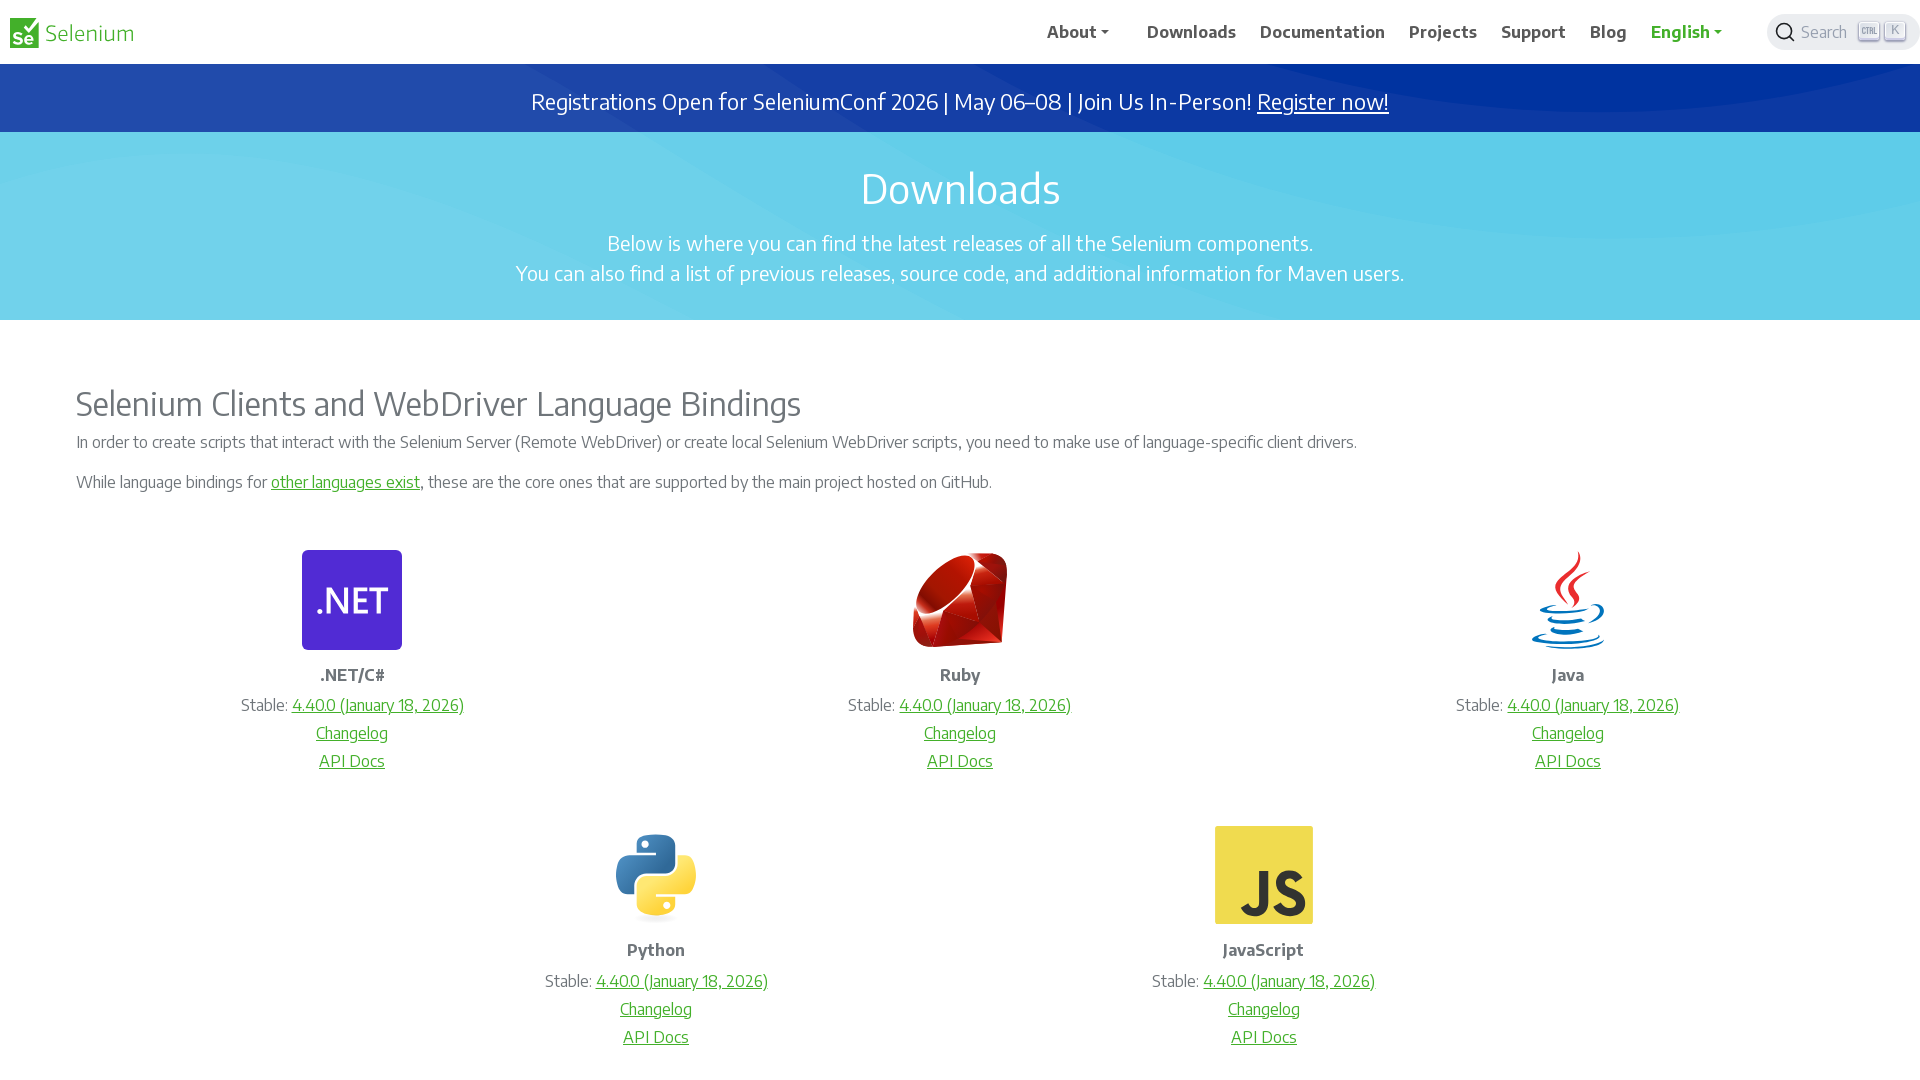